Tests e-commerce product search functionality by typing a search term, verifying the number of filtered products, and adding specific items to the cart.

Starting URL: https://rahulshettyacademy.com/seleniumPractise/#/

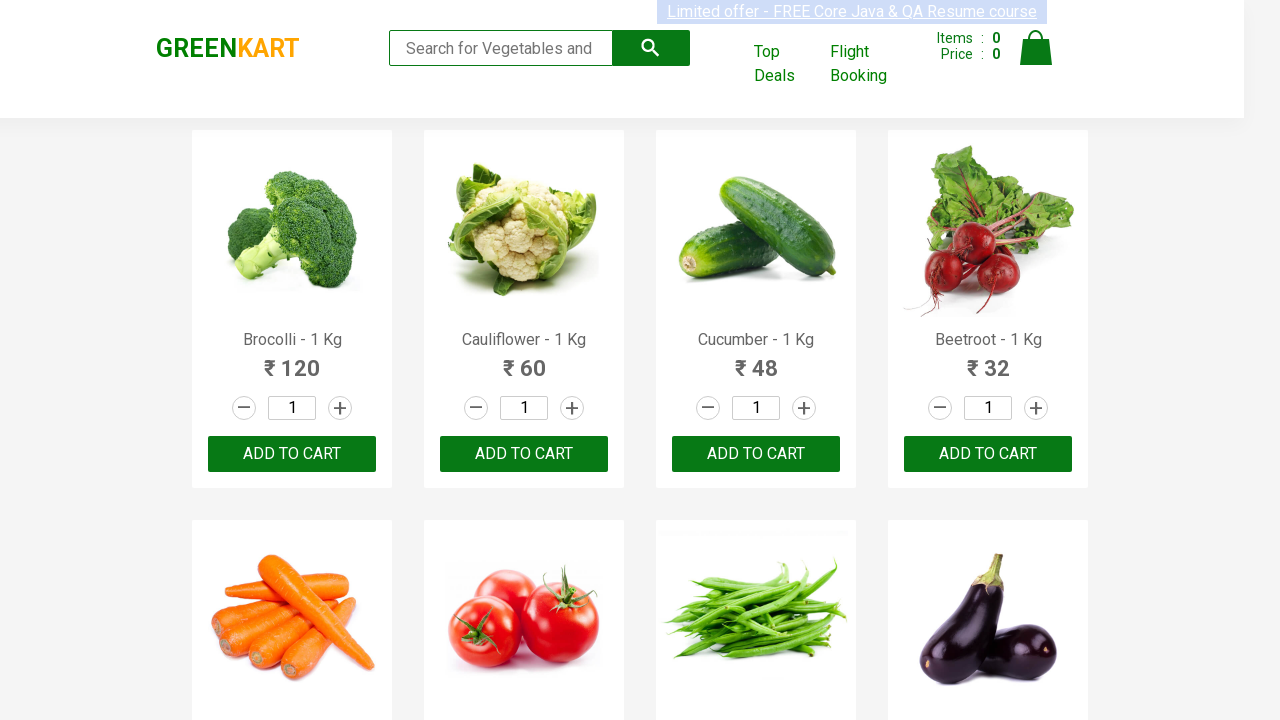

Filled search box with 'be' to filter products on .search-keyword
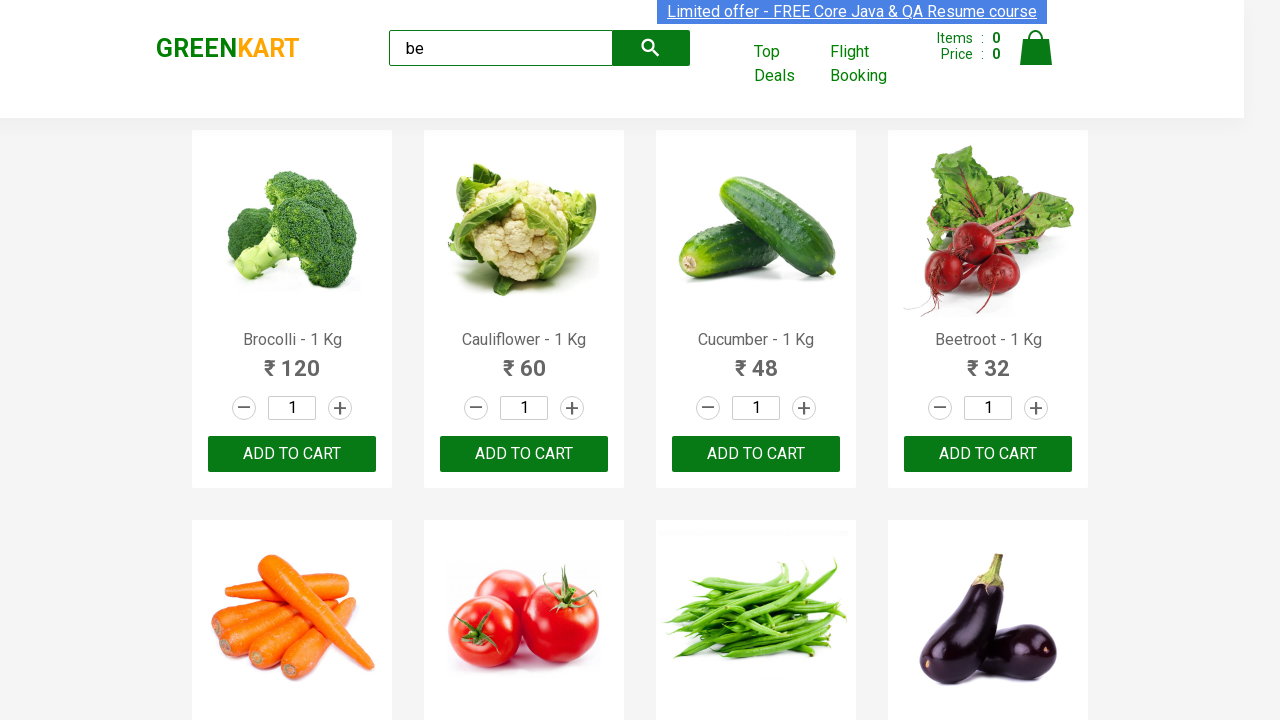

Waited 2 seconds for products to filter
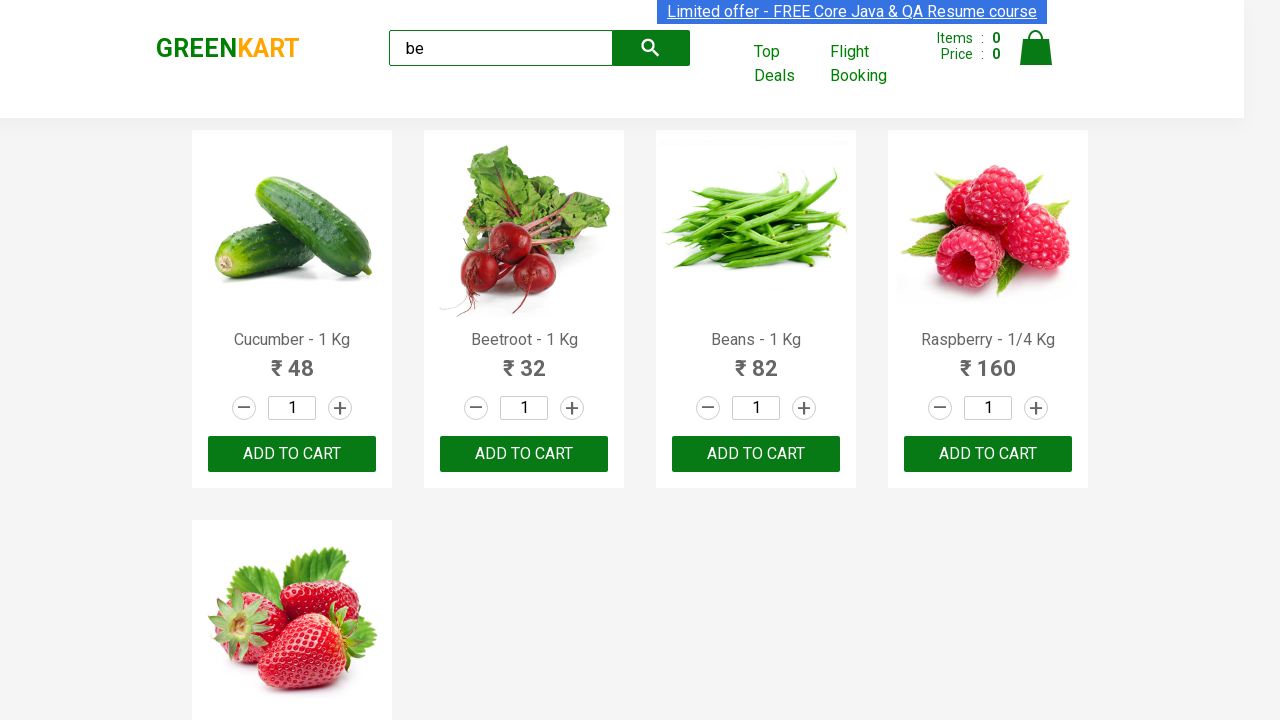

Waited for product elements to be visible
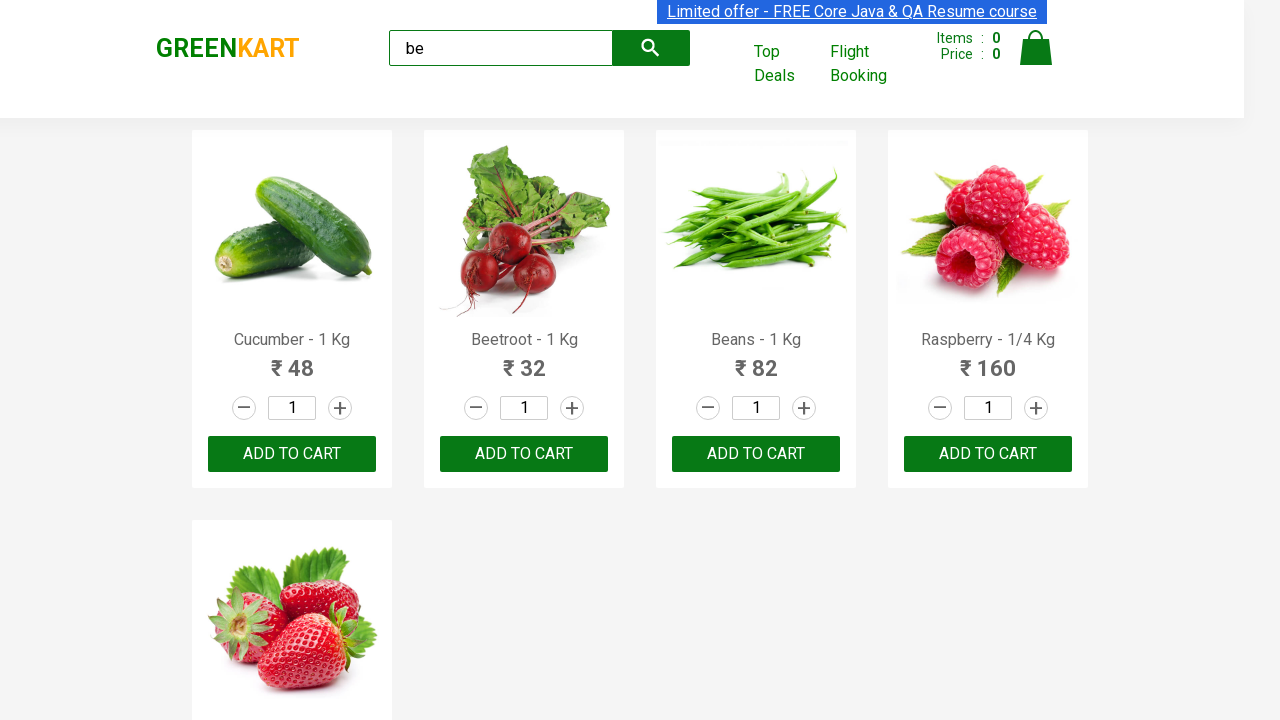

Verified that 5 filtered products are visible
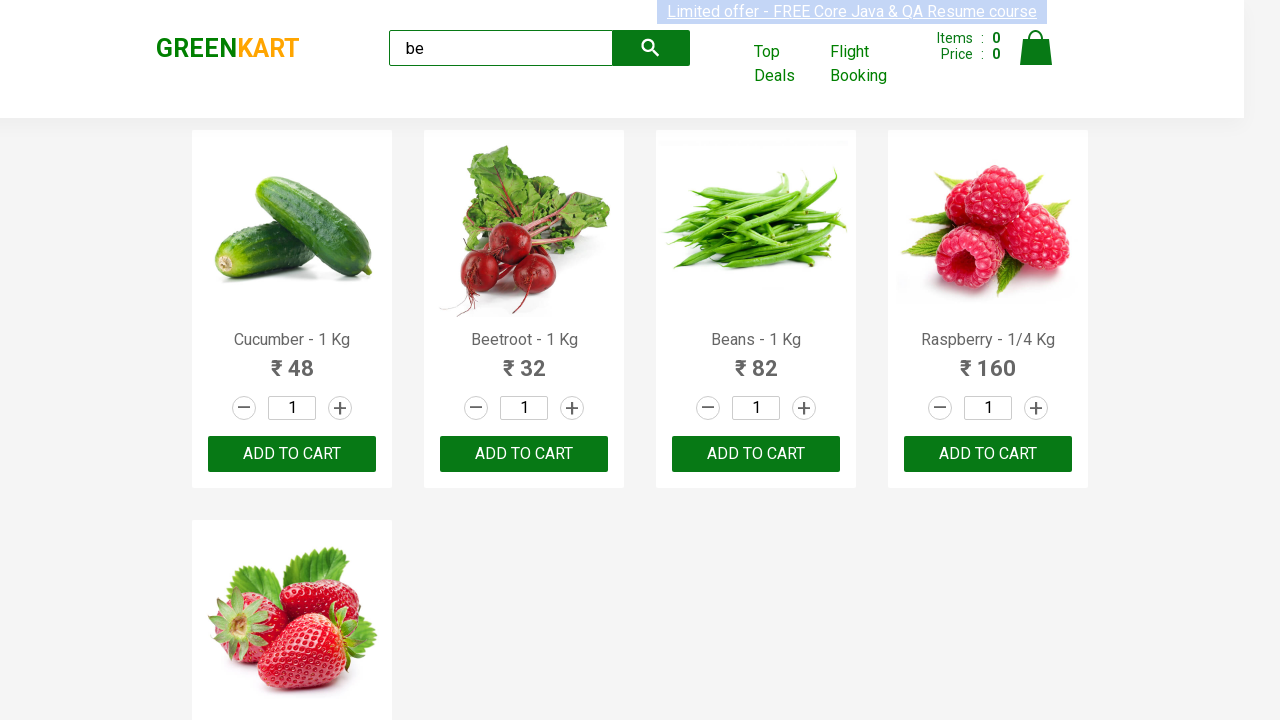

Clicked 'Add to cart' button on the 4th filtered product at (988, 454) on .products .product:visible >> nth=3 >> button >> internal:has-text="ADD TO CART"
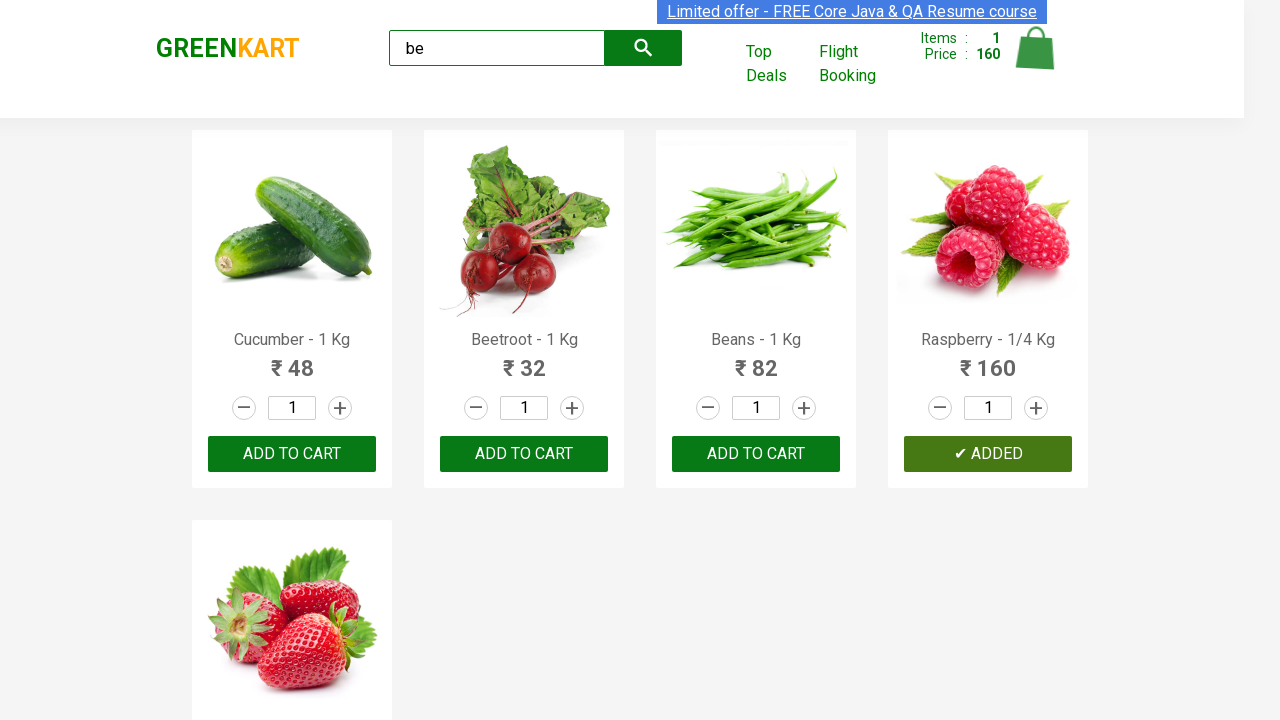

Found and clicked 'Add to cart' for 'Beans - 1 Kg' product at (756, 454) on .products .product >> nth=2 >> button
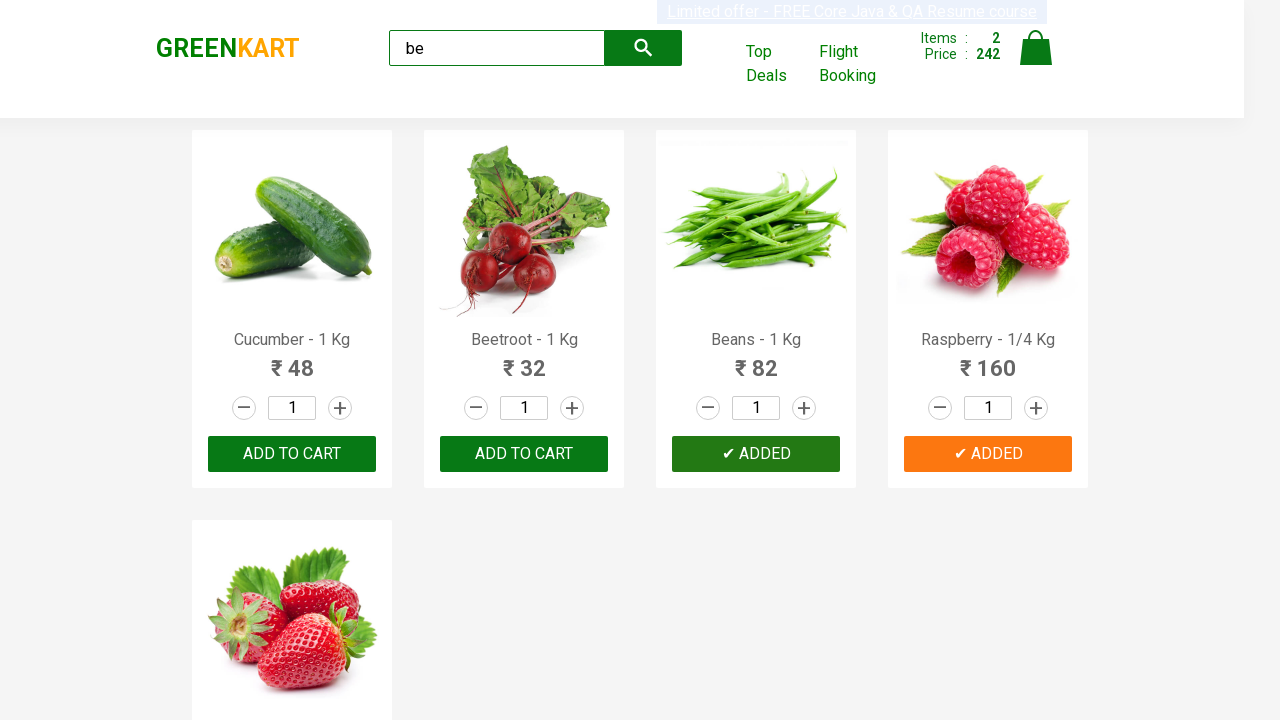

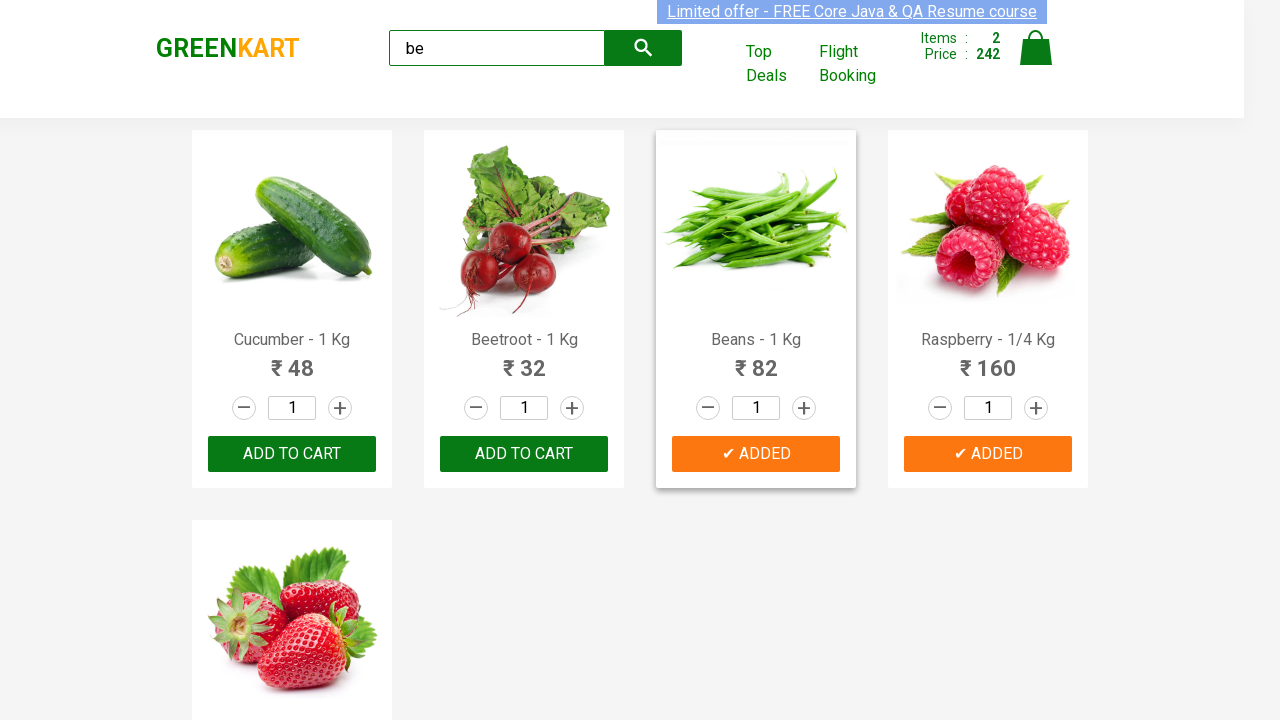